Tests checkbox functionality by verifying a checkbox is displayed and enabled, then clicking it to select it and verifying the selection state changes.

Starting URL: https://prafpawar11.github.io/checkbox.html

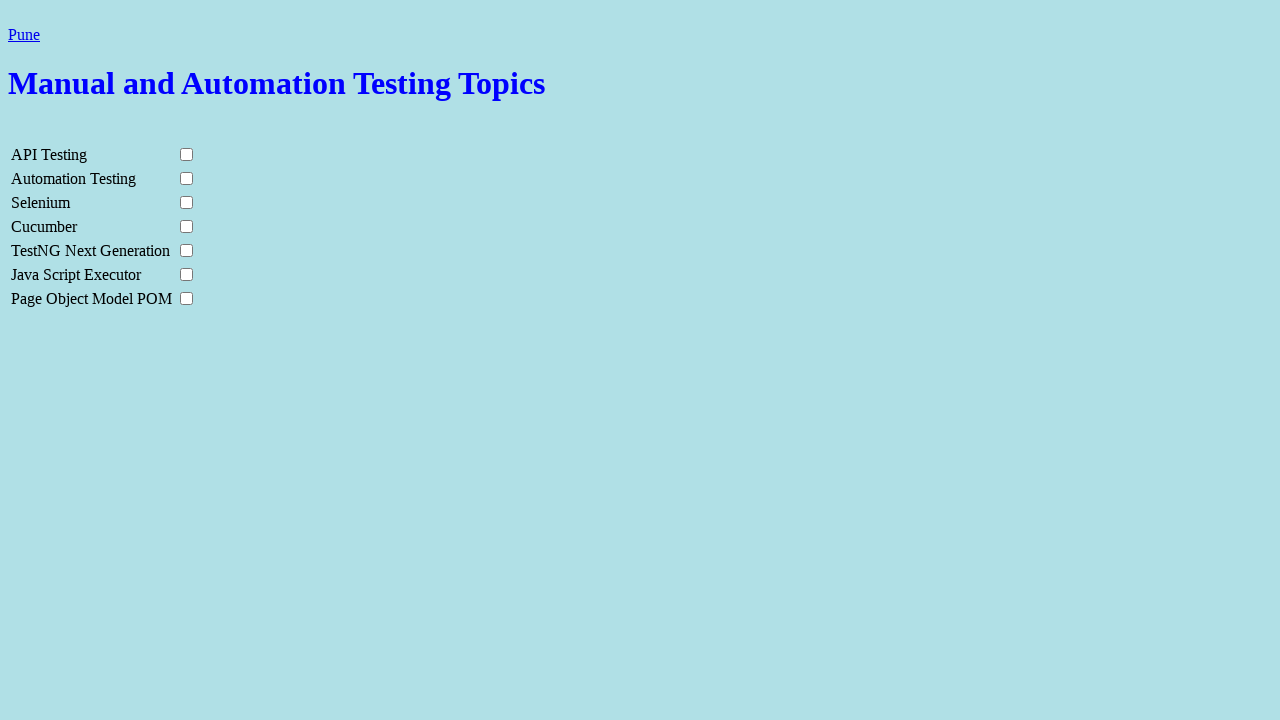

Waited for checkbox with name 'API Testing' to be visible
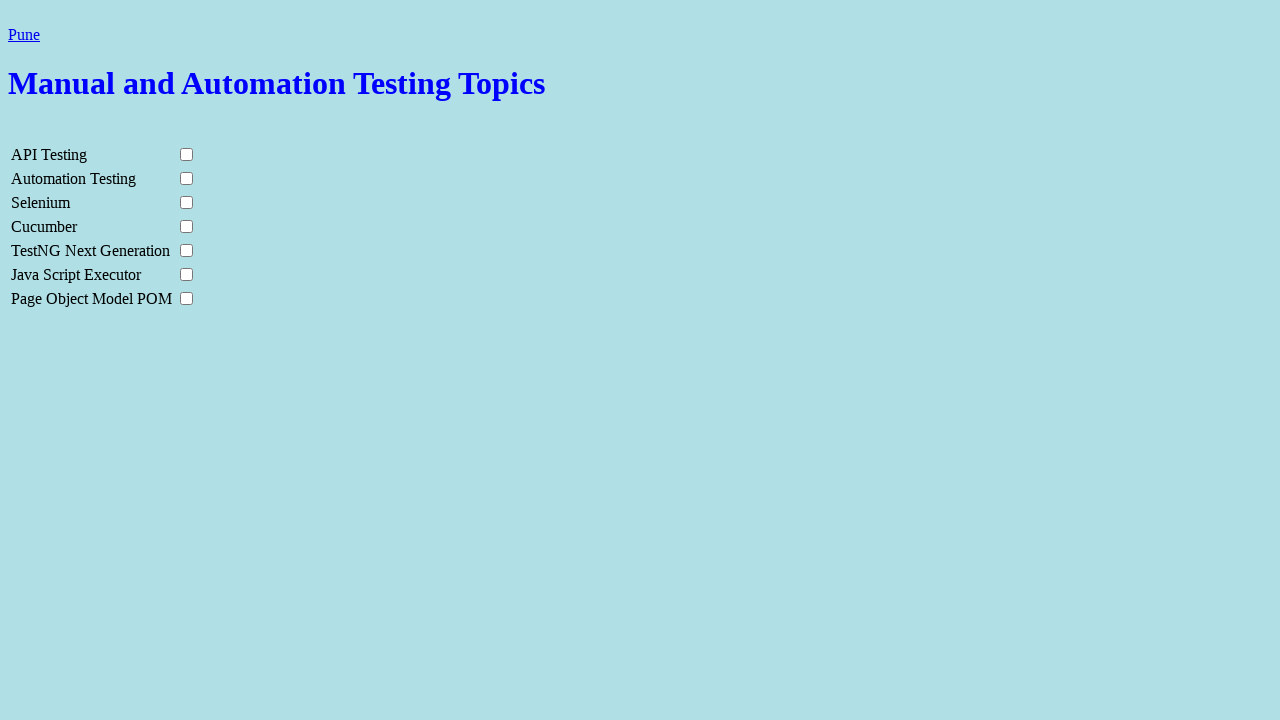

Located checkbox element with name 'API Testing'
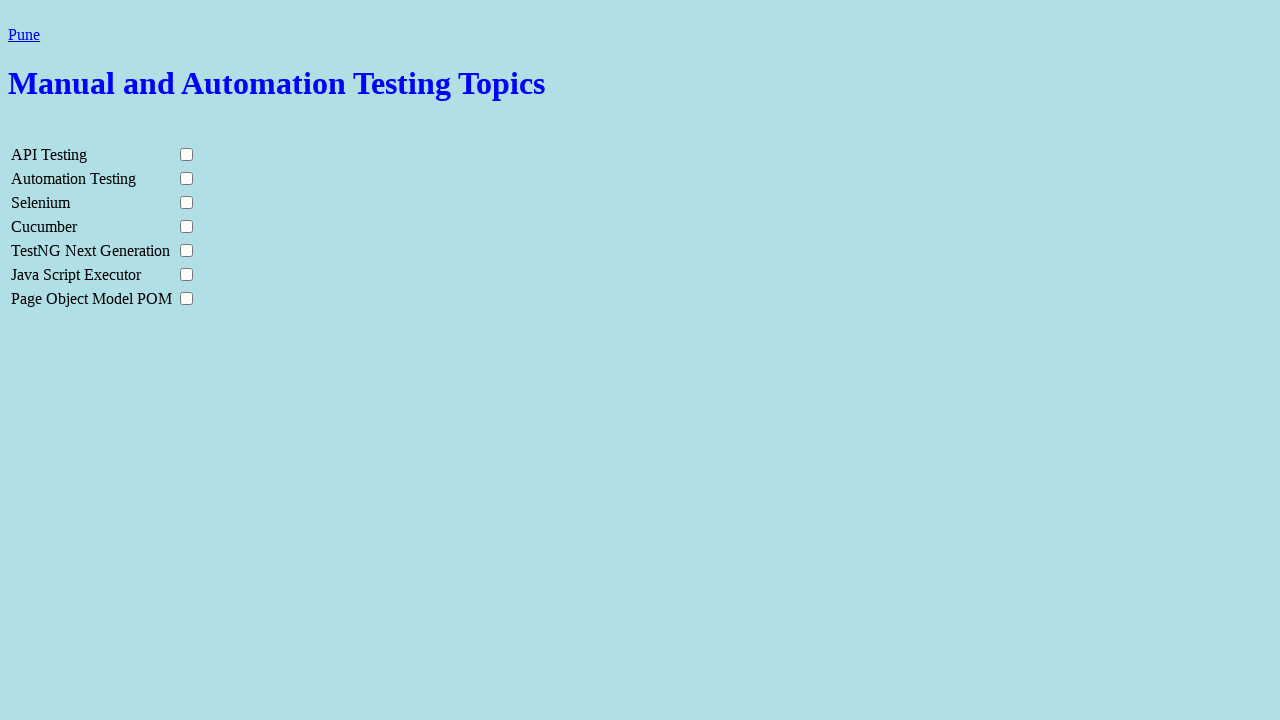

Clicked the checkbox to select it at (186, 154) on input[name='API Testing']
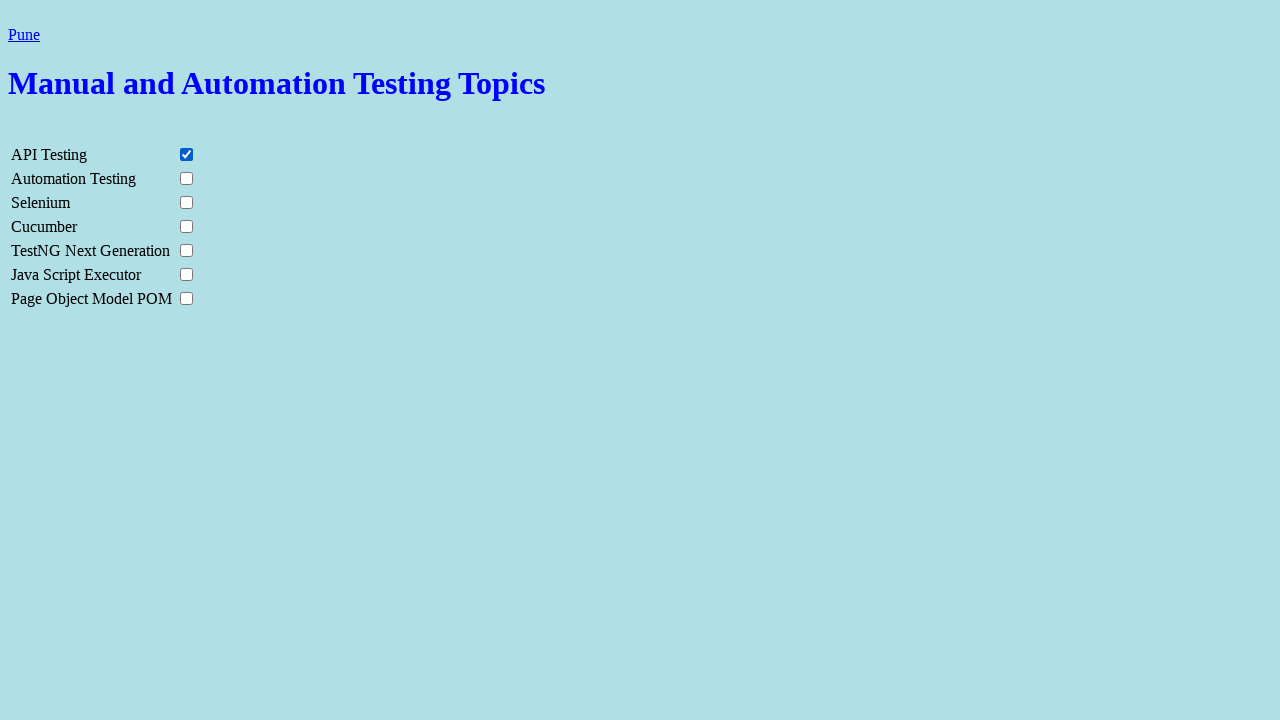

Verified that checkbox is now selected
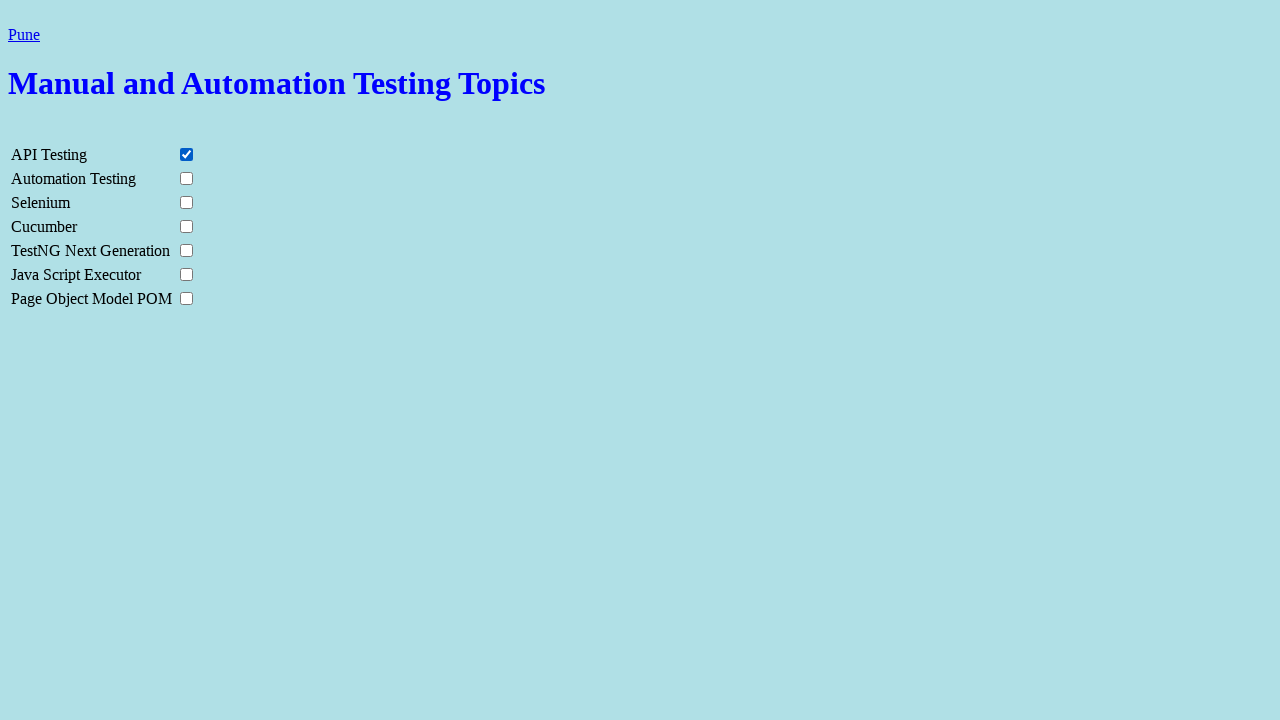

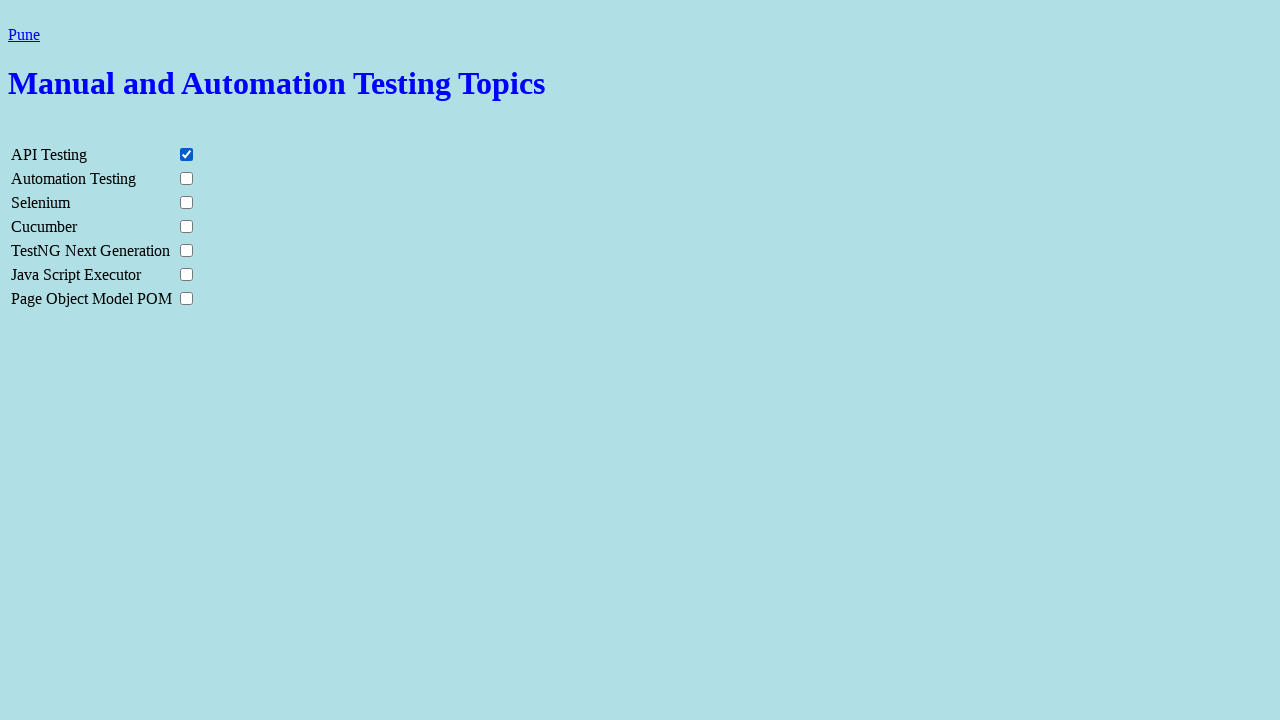